Tests Google Fact Check Explorer by searching for a fact-check query about California legislation and waiting for results to display

Starting URL: https://toolbox.google.com/factcheck/explorer/

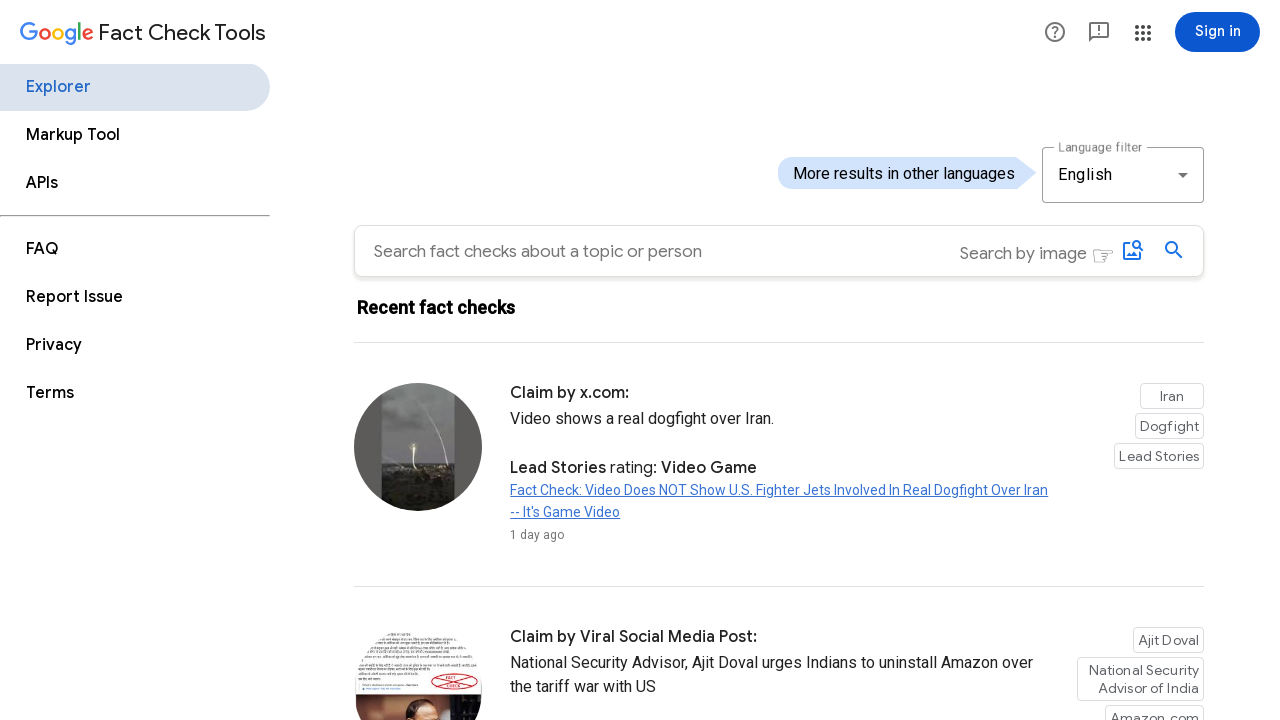

Waited for search input field to be available
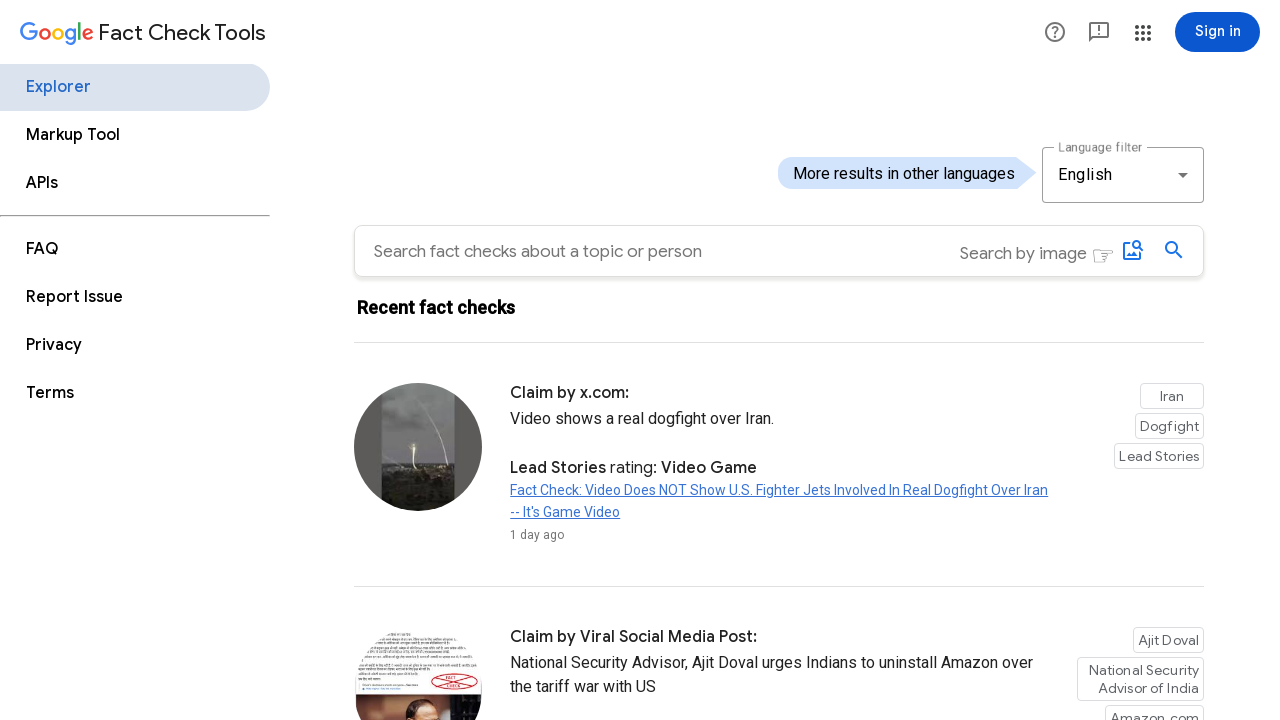

Filled search box with fact-check query about California legislation on #search-input
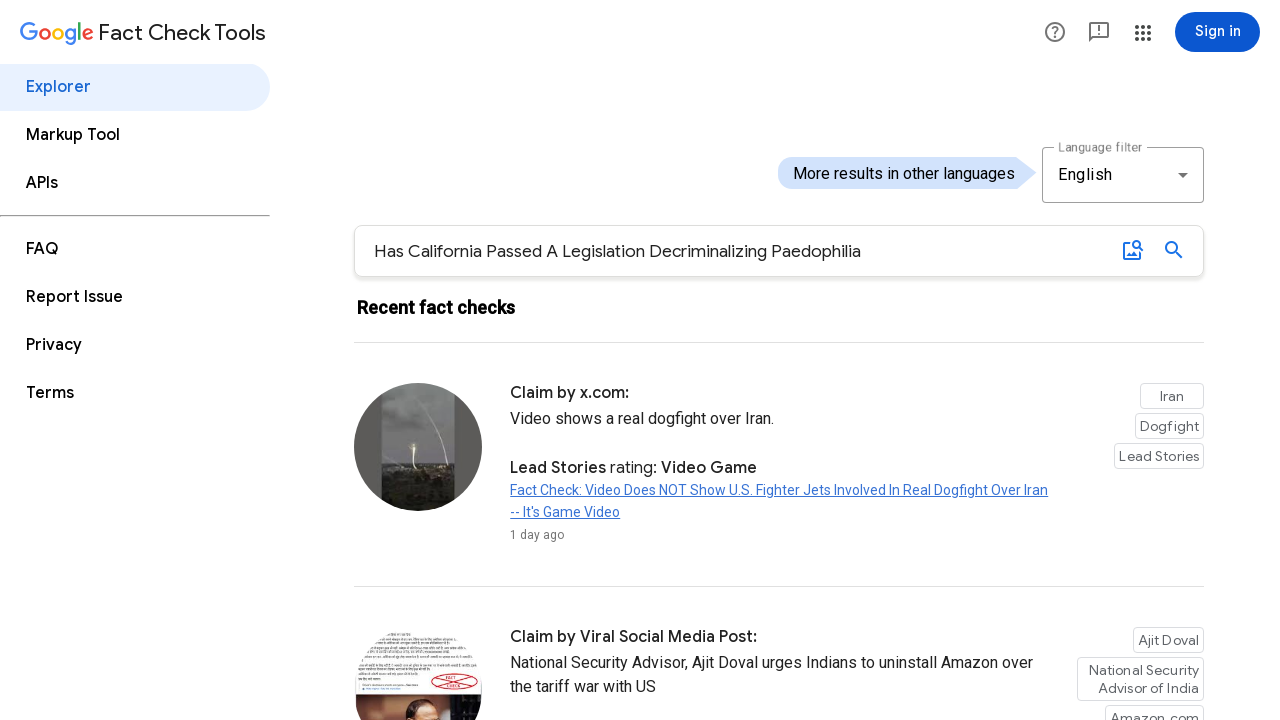

Pressed Enter to submit fact-check search query on #search-input
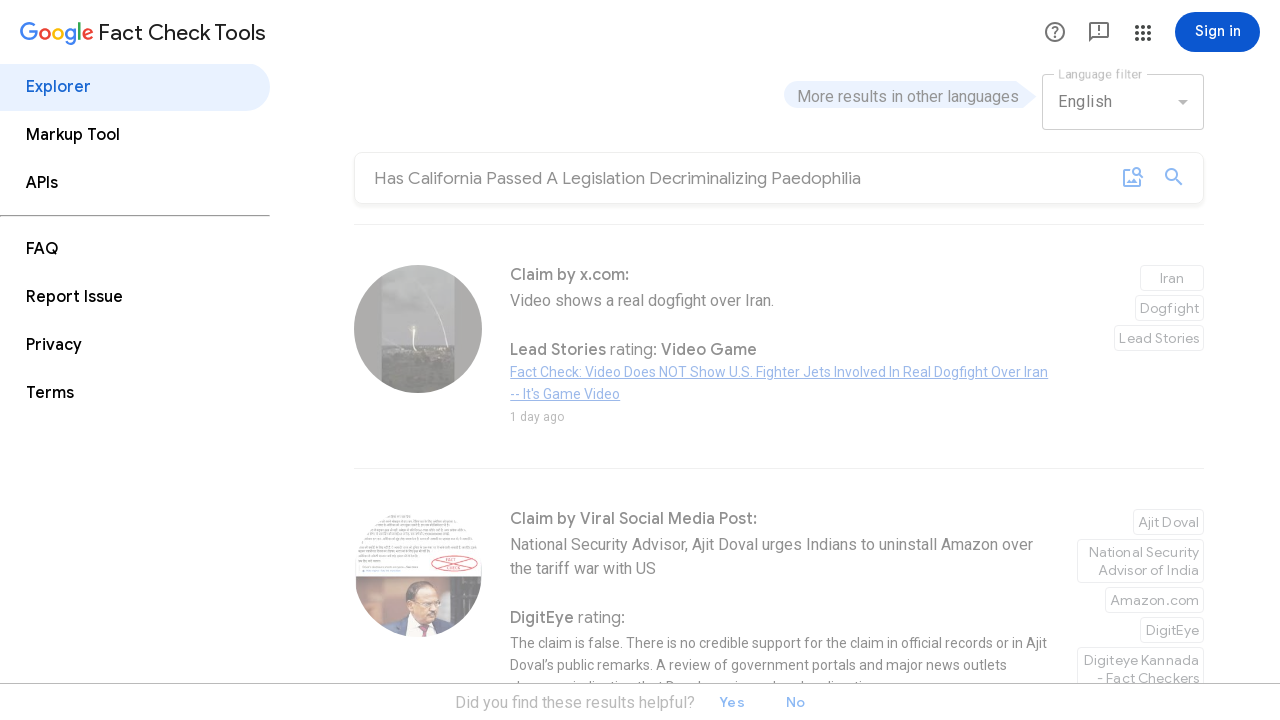

Search results loaded and displayed
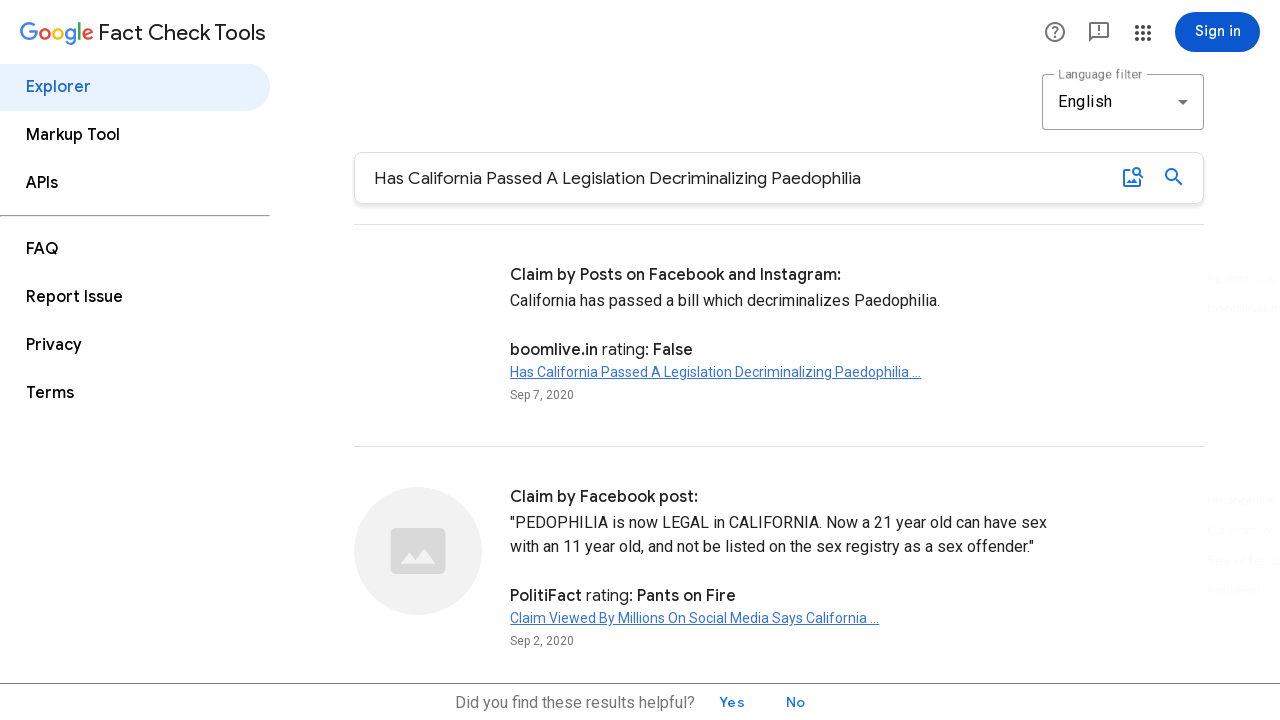

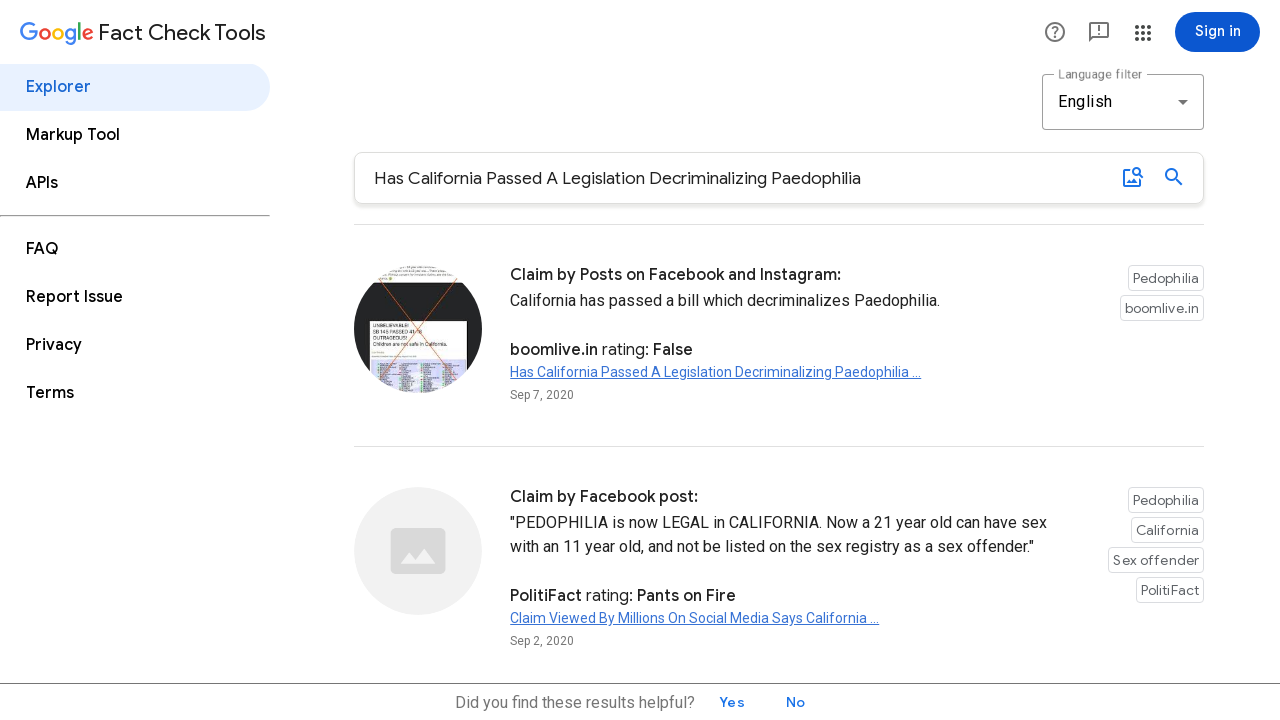